Tests Vue.js dropdown by clicking to open it and selecting "Second Option" from the menu

Starting URL: https://mikerodham.github.io/vue-dropdowns/

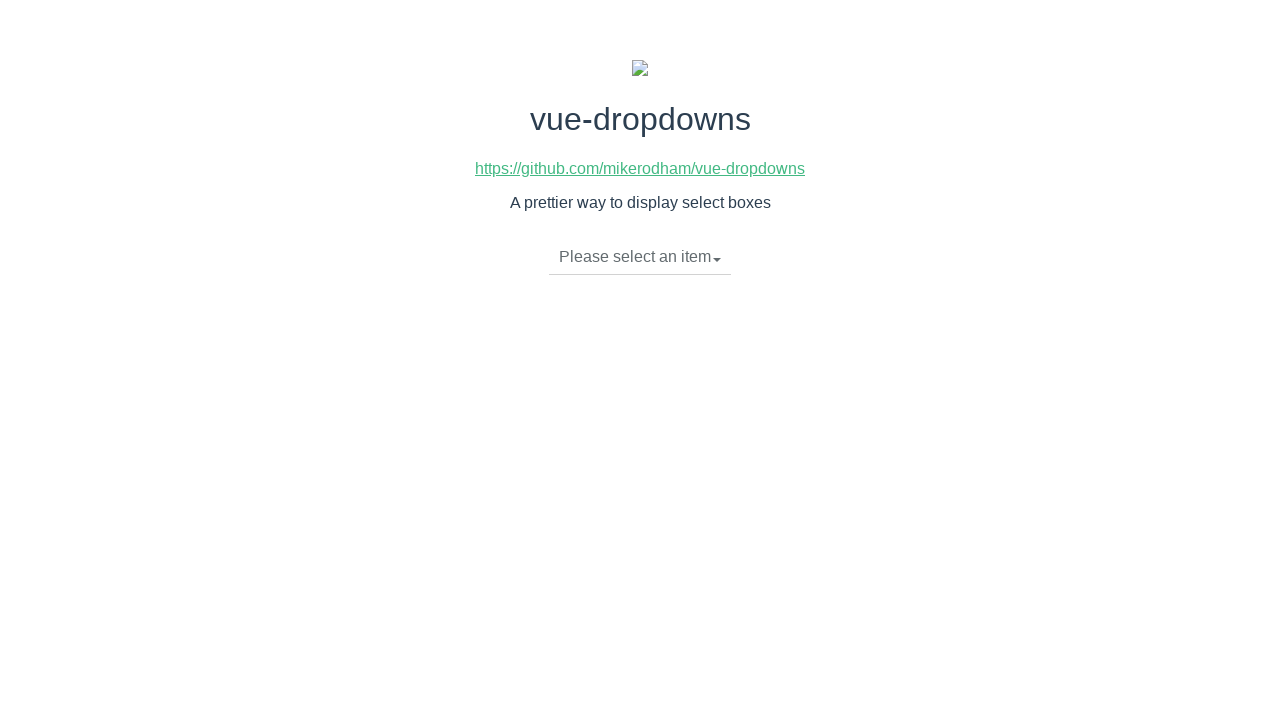

Clicked dropdown toggle to open Vue.js dropdown menu at (640, 257) on li.dropdown-toggle
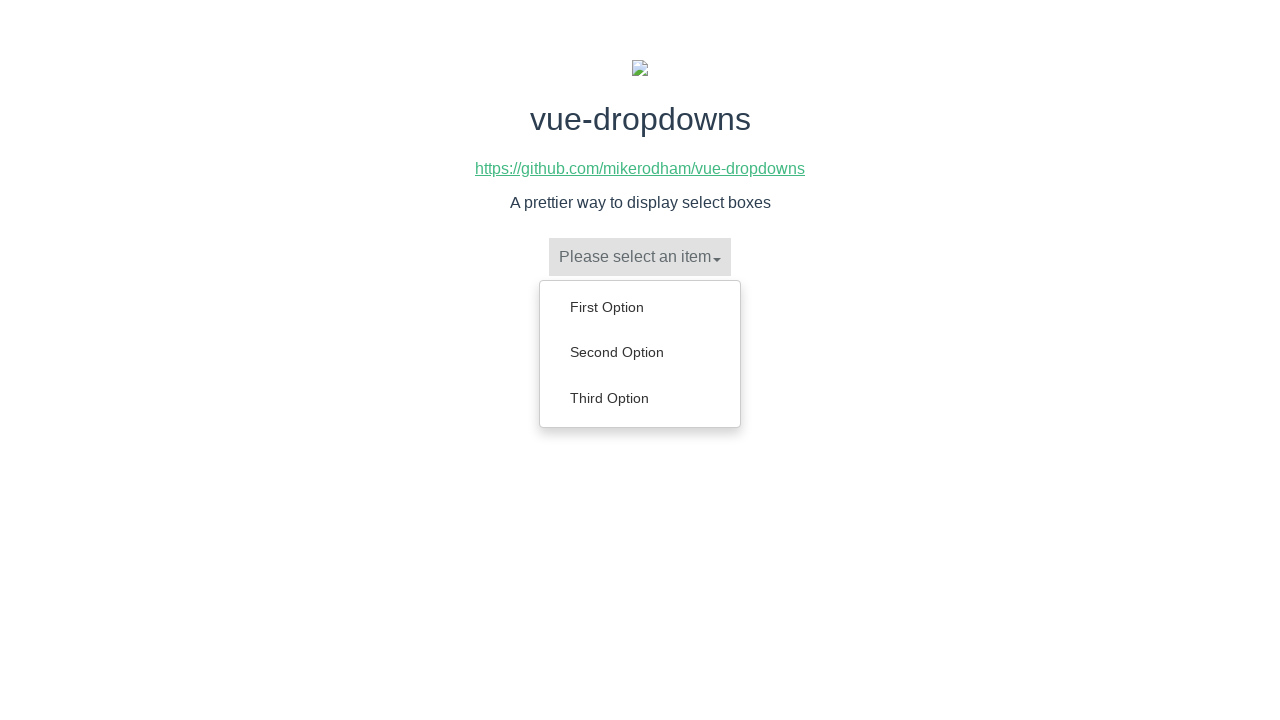

Dropdown menu items loaded and are visible
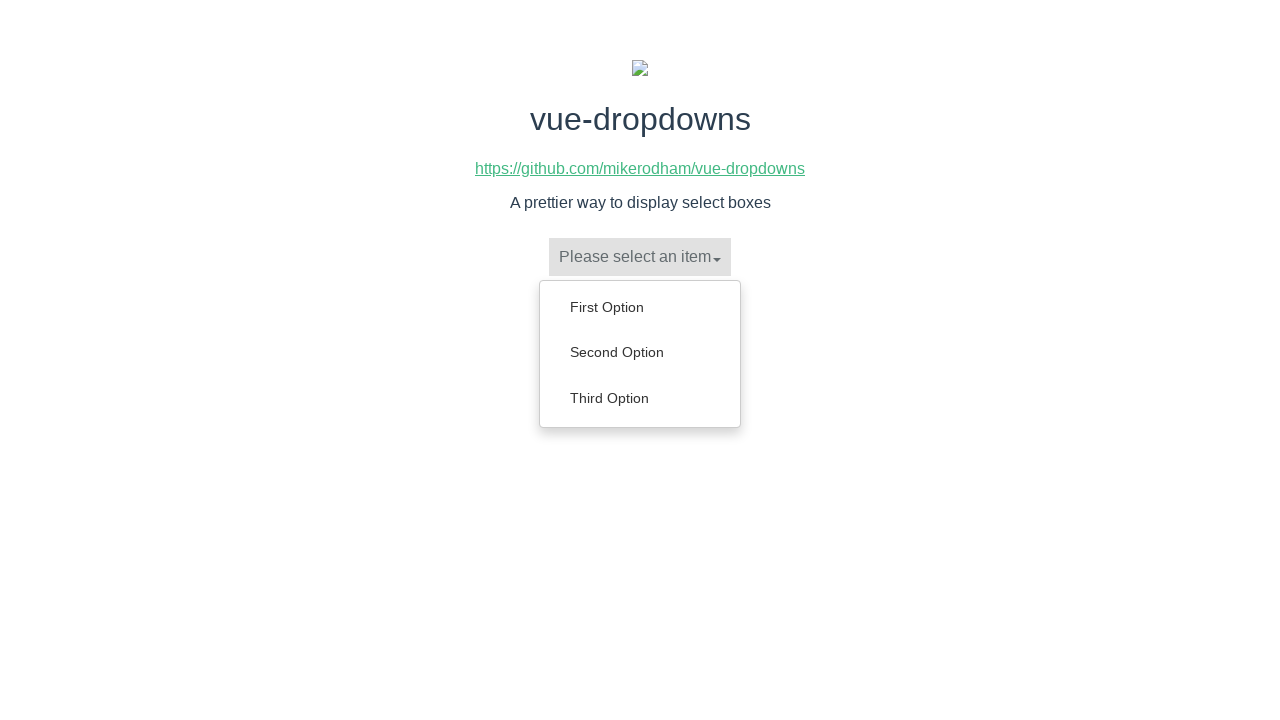

Selected 'Second Option' from dropdown menu at (640, 352) on ul.dropdown-menu a:has-text('Second Option')
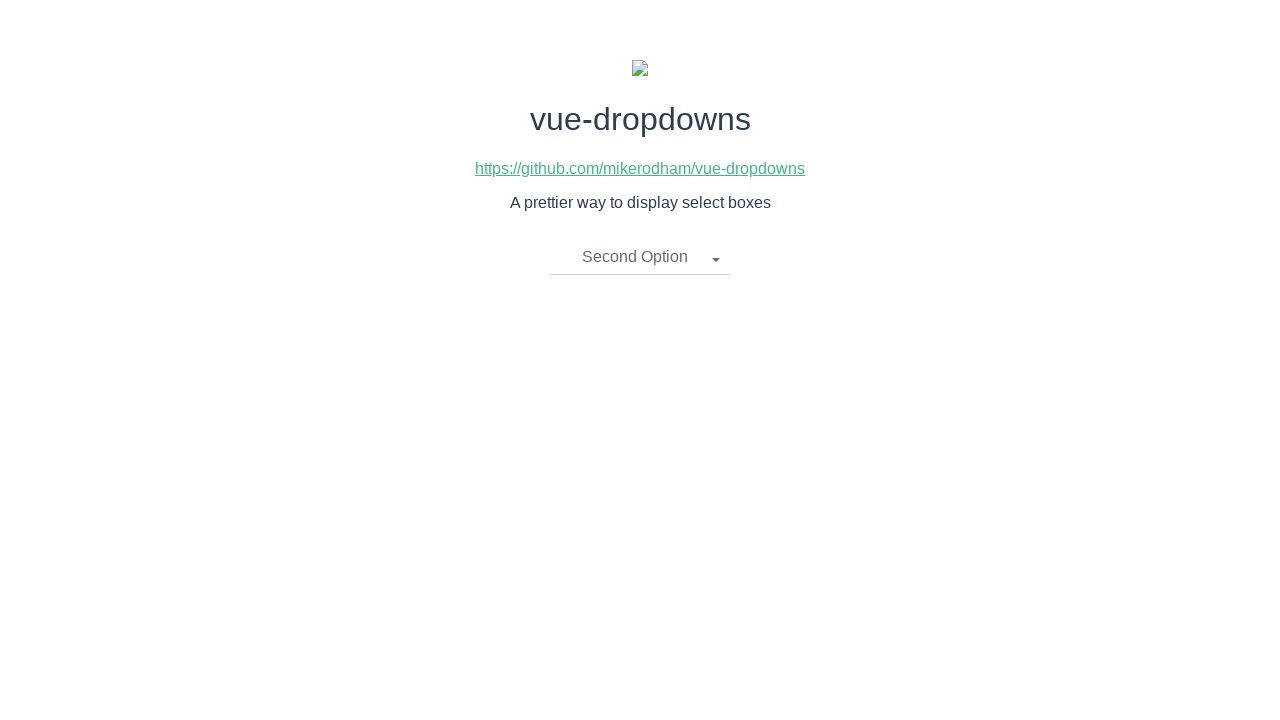

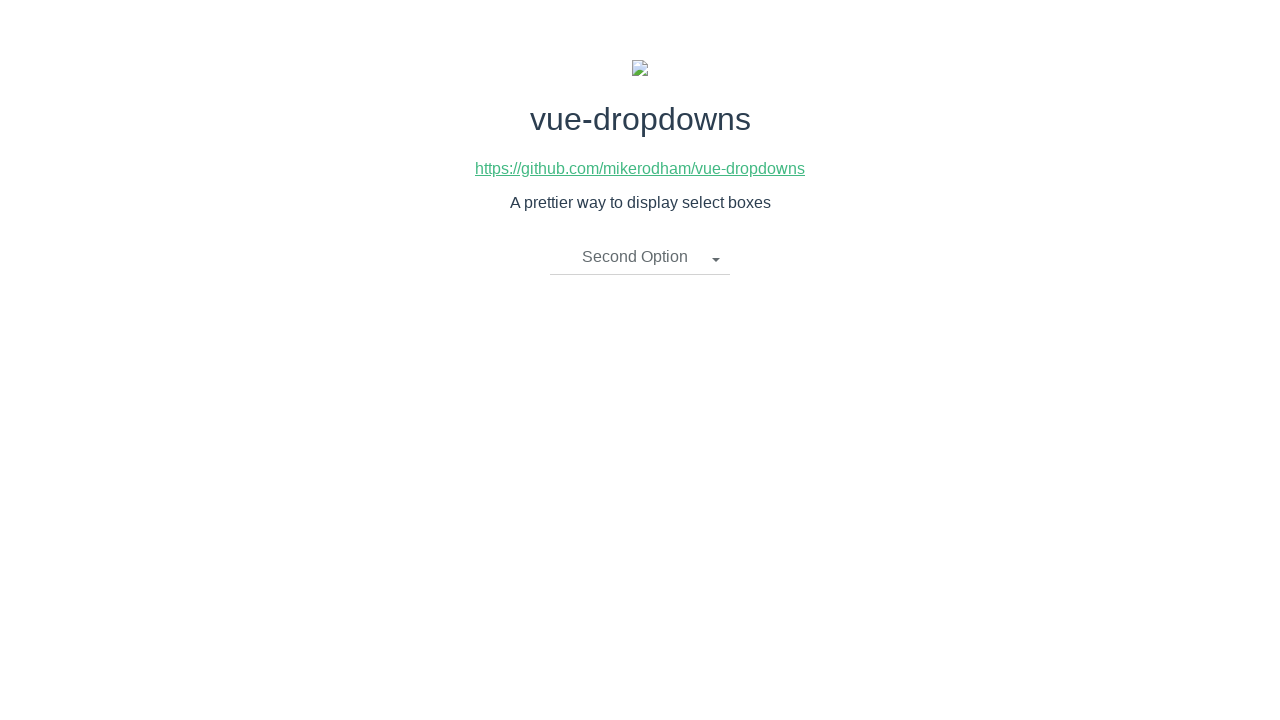